Tests if the login page loads successfully by verifying the presence of the username input field

Starting URL: https://dev.enertiv.com/app/login

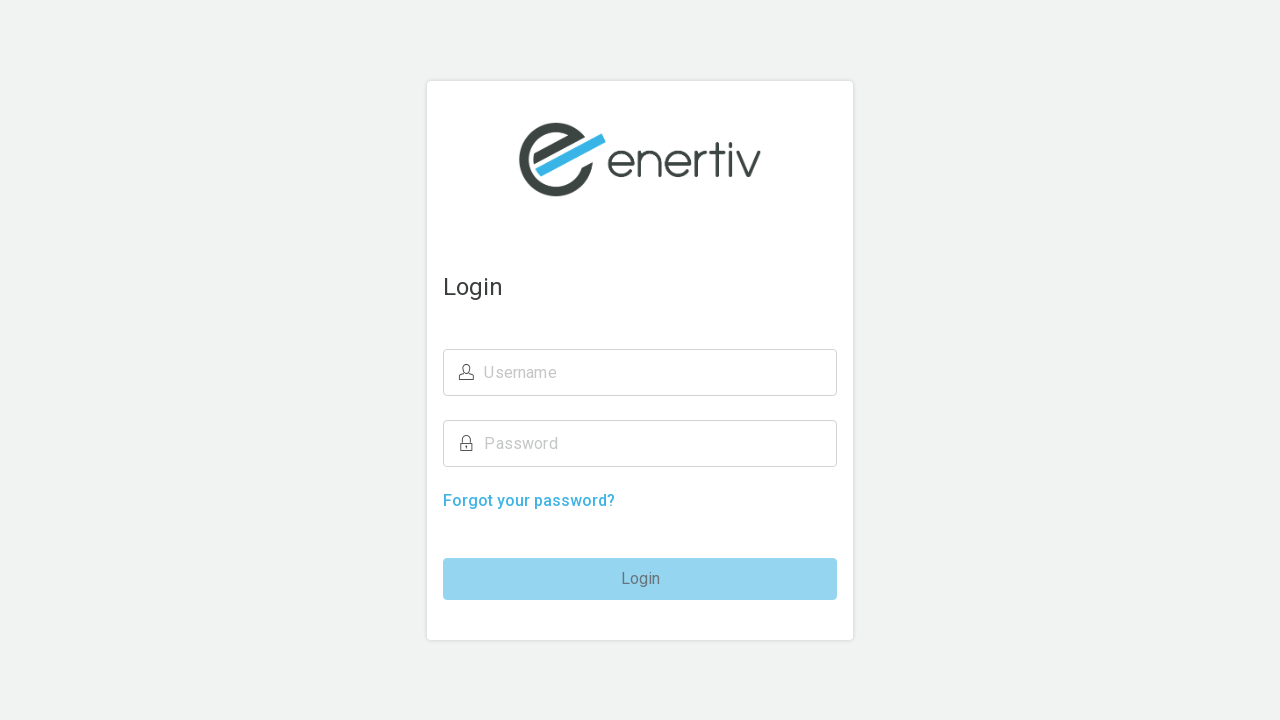

Navigated to login page at https://dev.enertiv.com/app/login
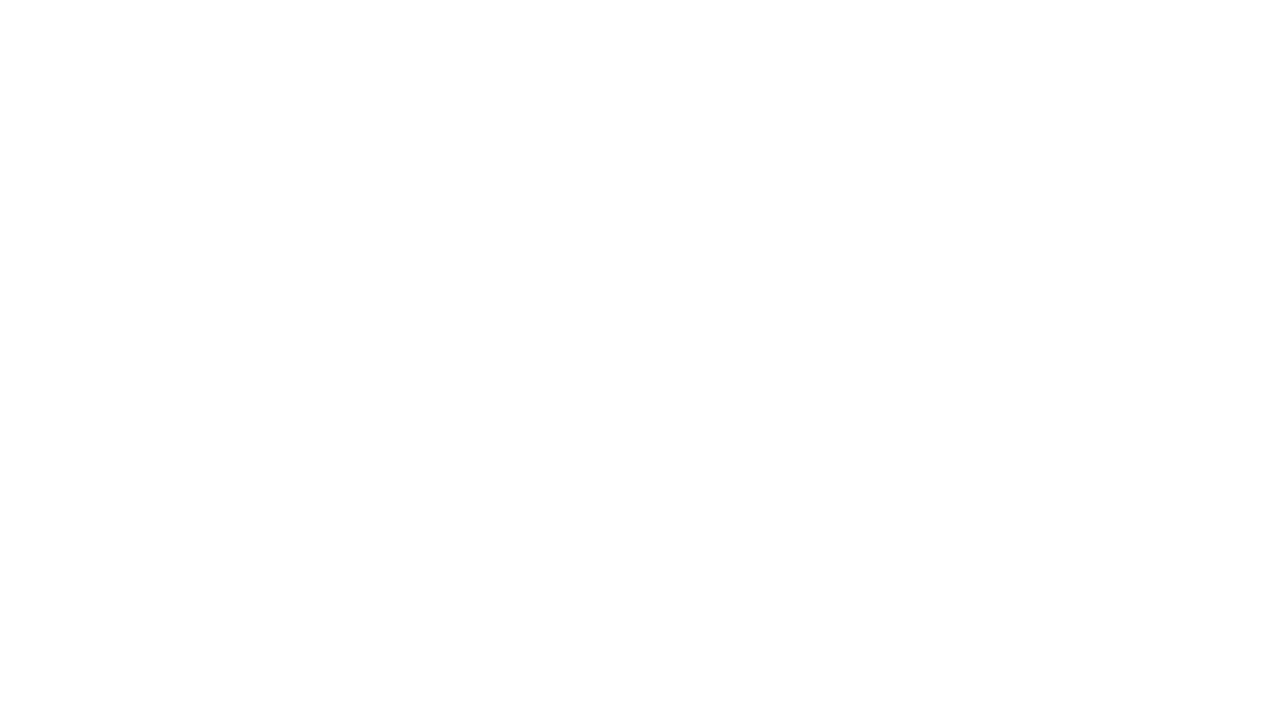

Username input field is present on login page
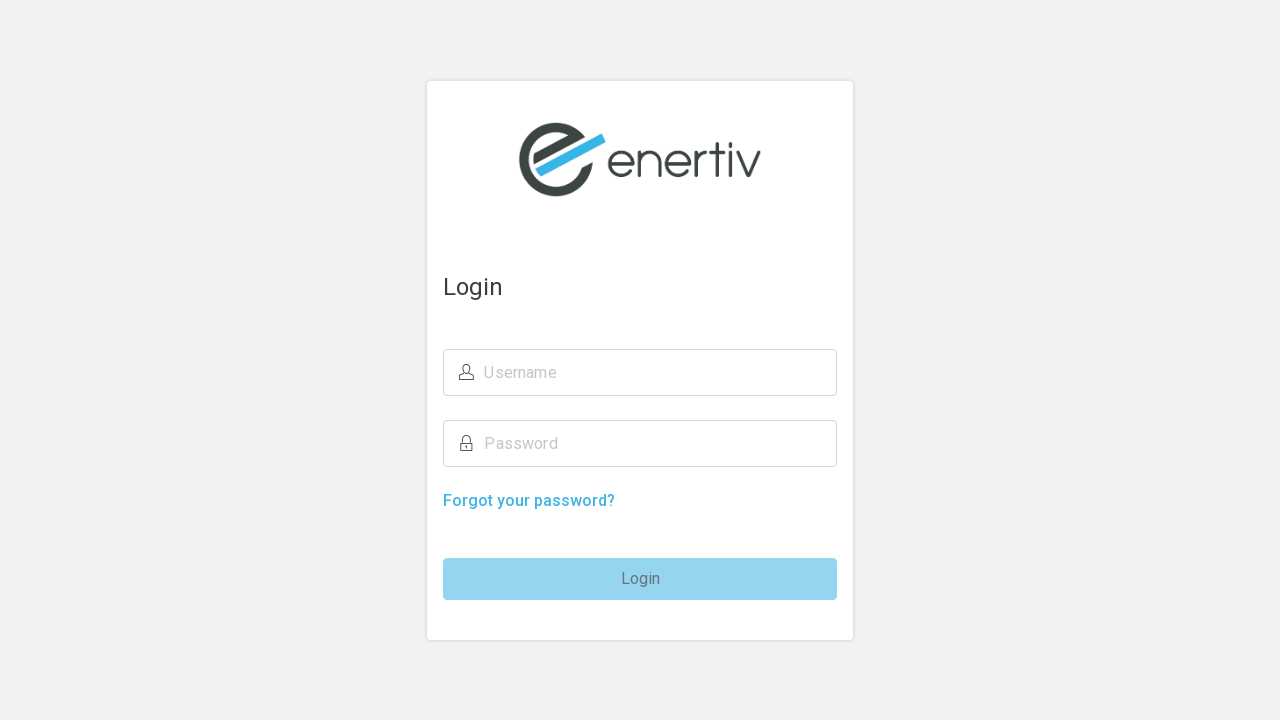

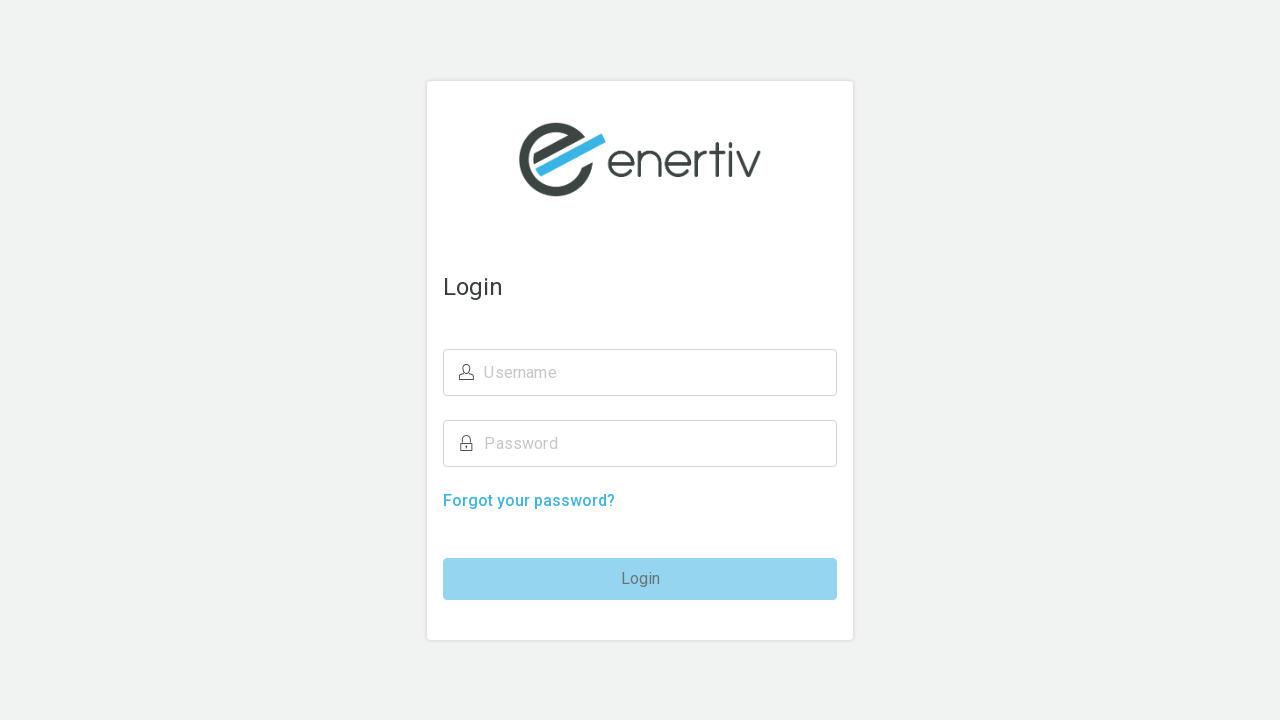